Tests applying an invalid promo code to a shopping cart by clicking add to cart, switching to iframe, entering a promo code, and verifying an invalid promo code error message appears.

Starting URL: https://www.e-junkie.com/wiki/demo/paypal

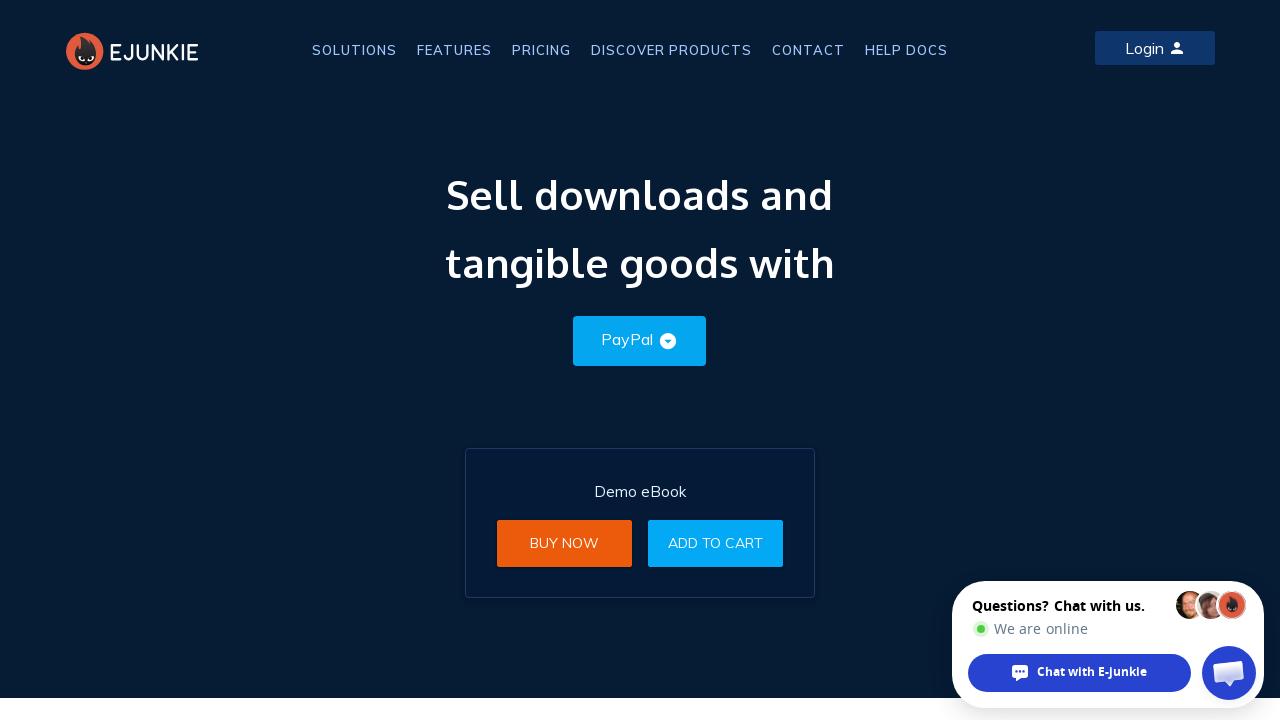

Clicked the second 'Add to Cart' button at (716, 543) on (//a[@class='btn'])[2]
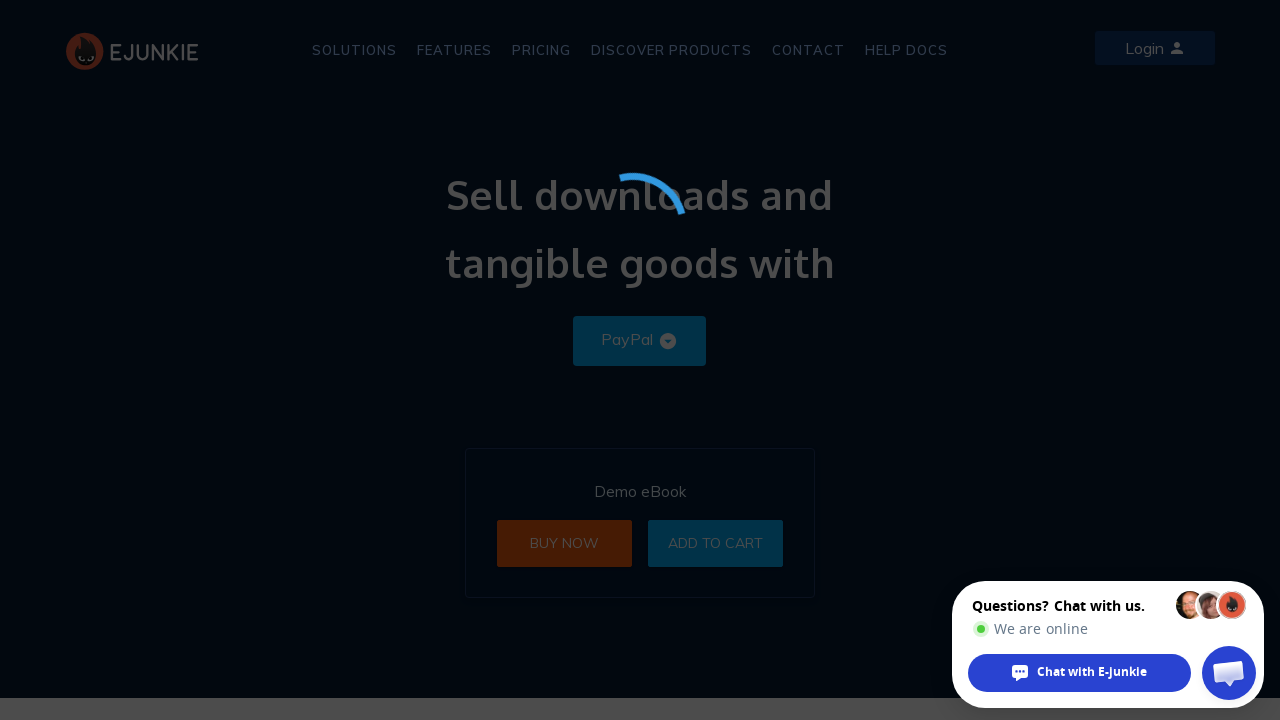

Switched to the first iframe on the page
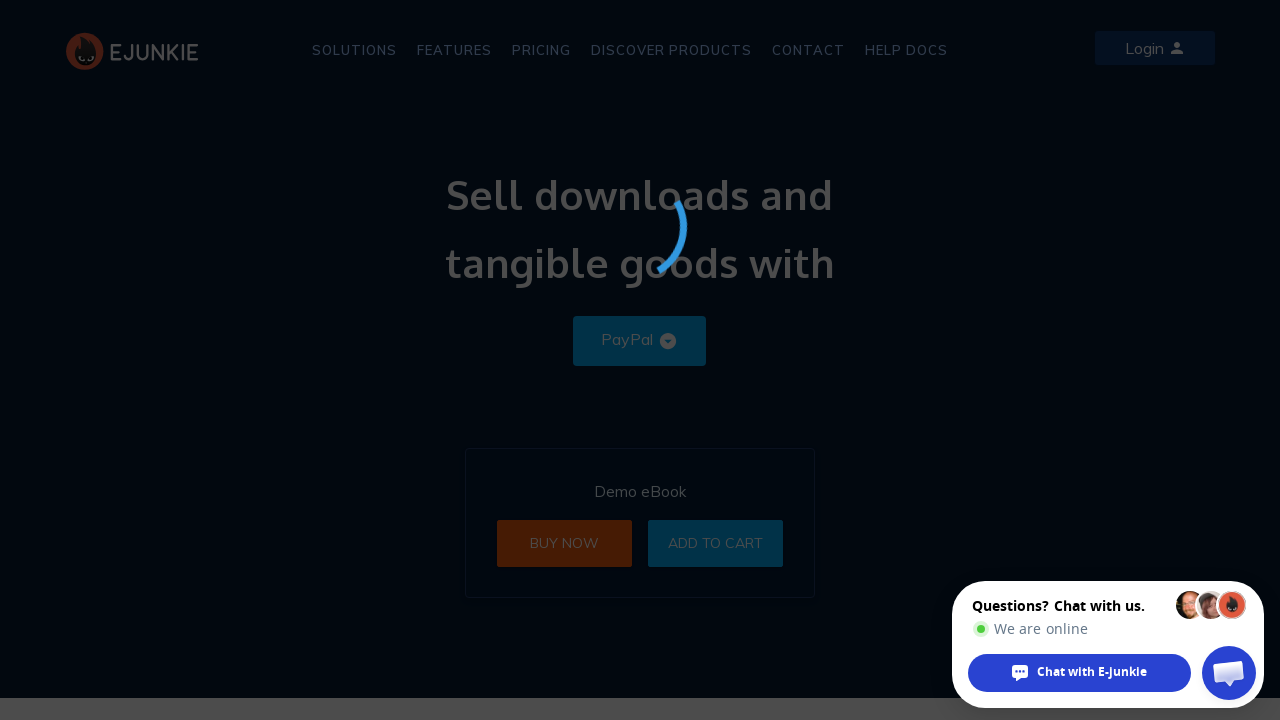

Clicked the promo code button to show input field at (550, 318) on iframe >> nth=0 >> internal:control=enter-frame >> button.Apply-Button.Show-Prom
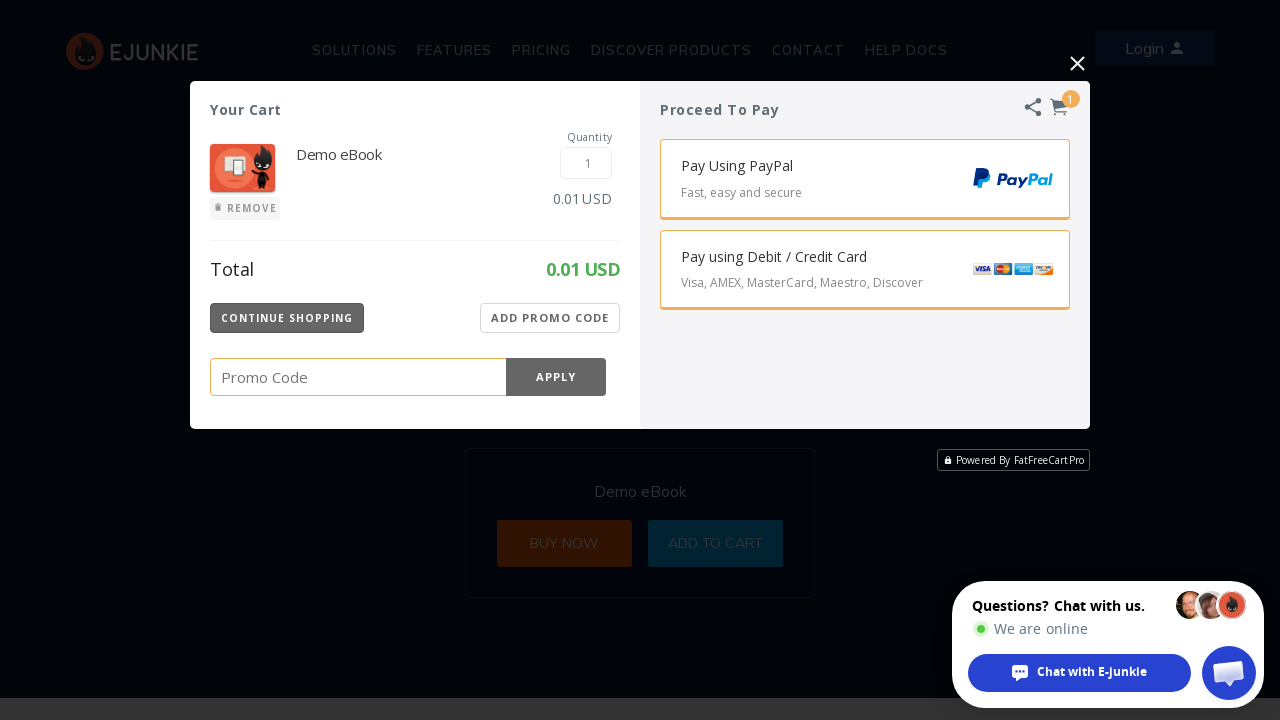

Waited 2 seconds for promo code input to appear
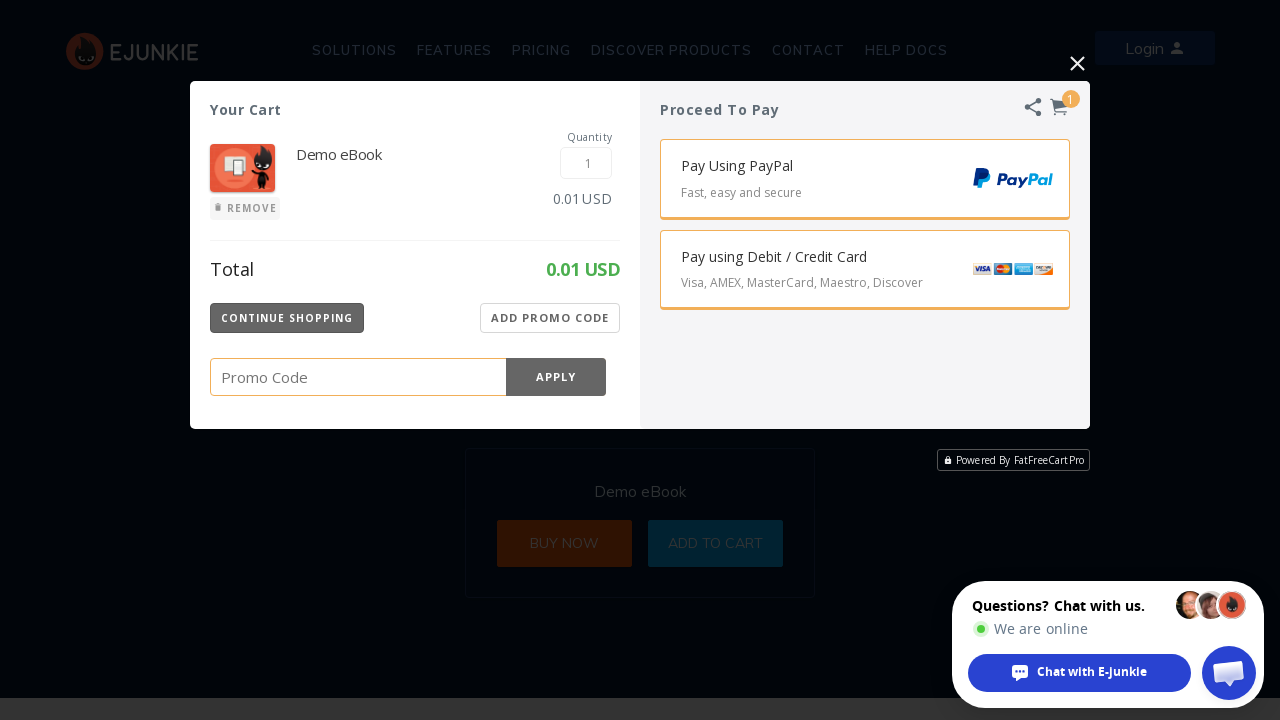

Entered invalid promo code '123' in the promo code field on iframe >> nth=0 >> internal:control=enter-frame >> .Promo-Code-Value
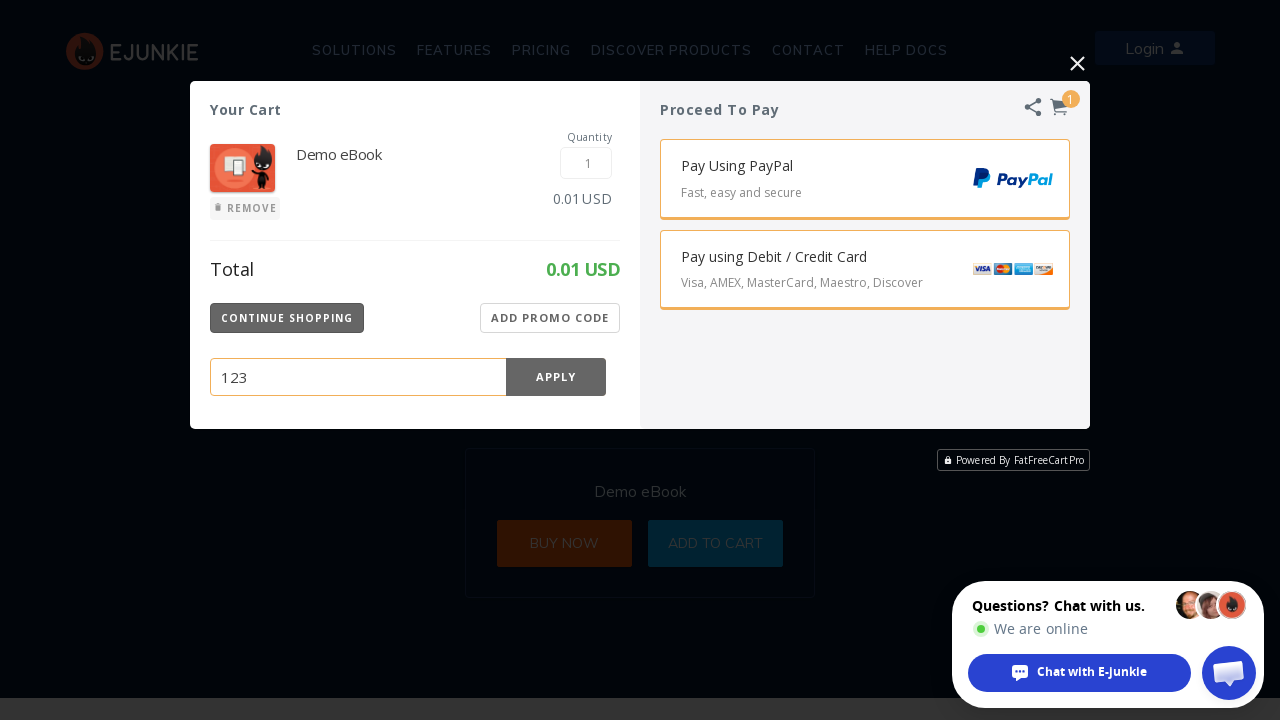

Pressed Enter to submit the invalid promo code on iframe >> nth=0 >> internal:control=enter-frame >> .Promo-Code-Value
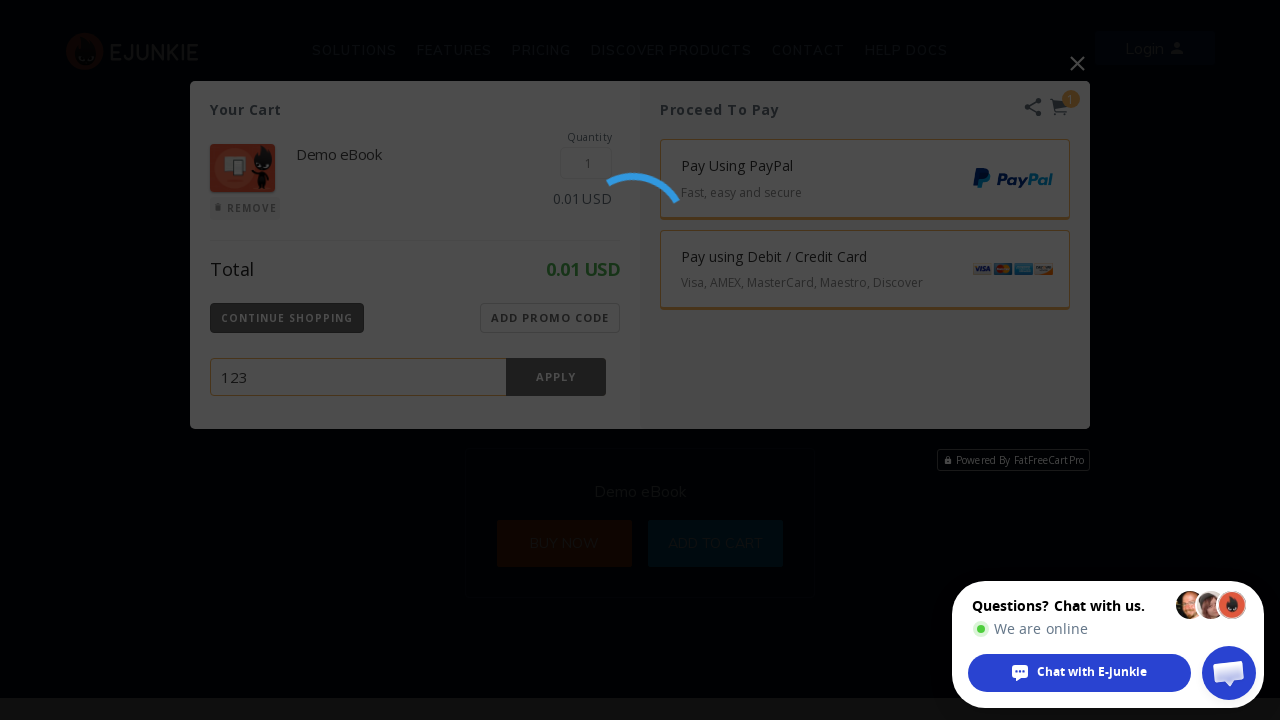

Verified that 'Invalid promo code' error message is displayed
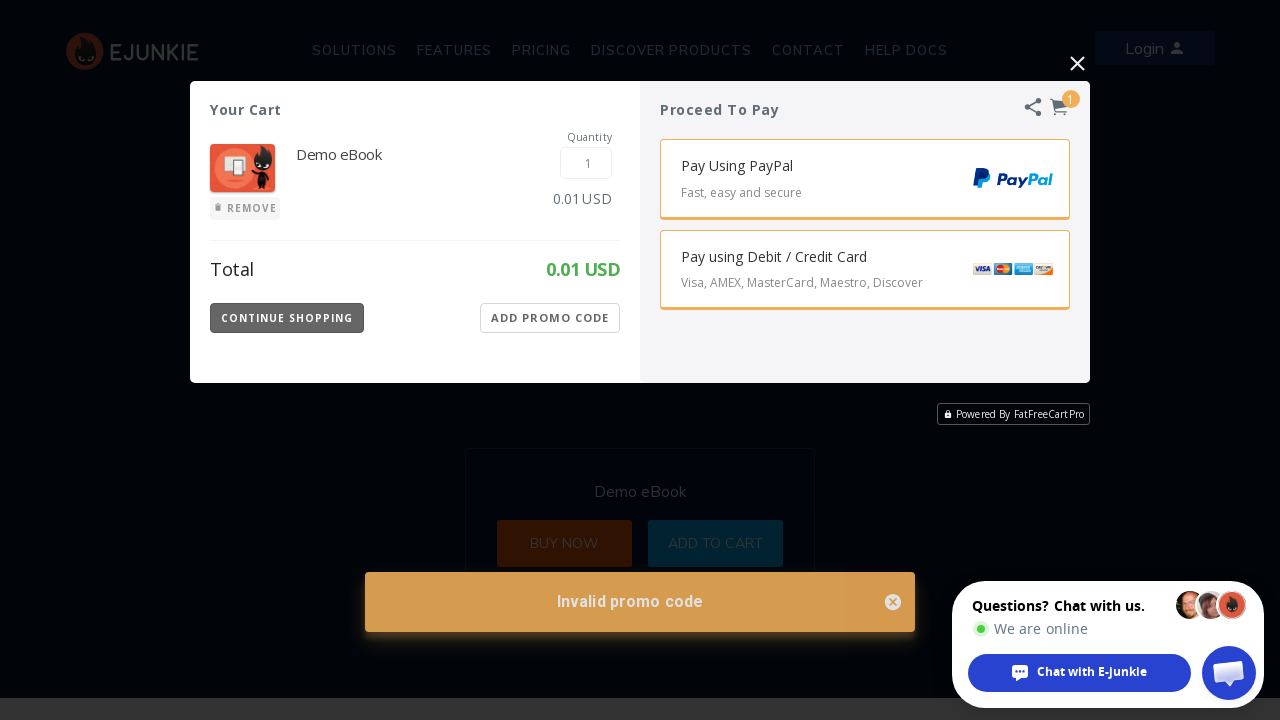

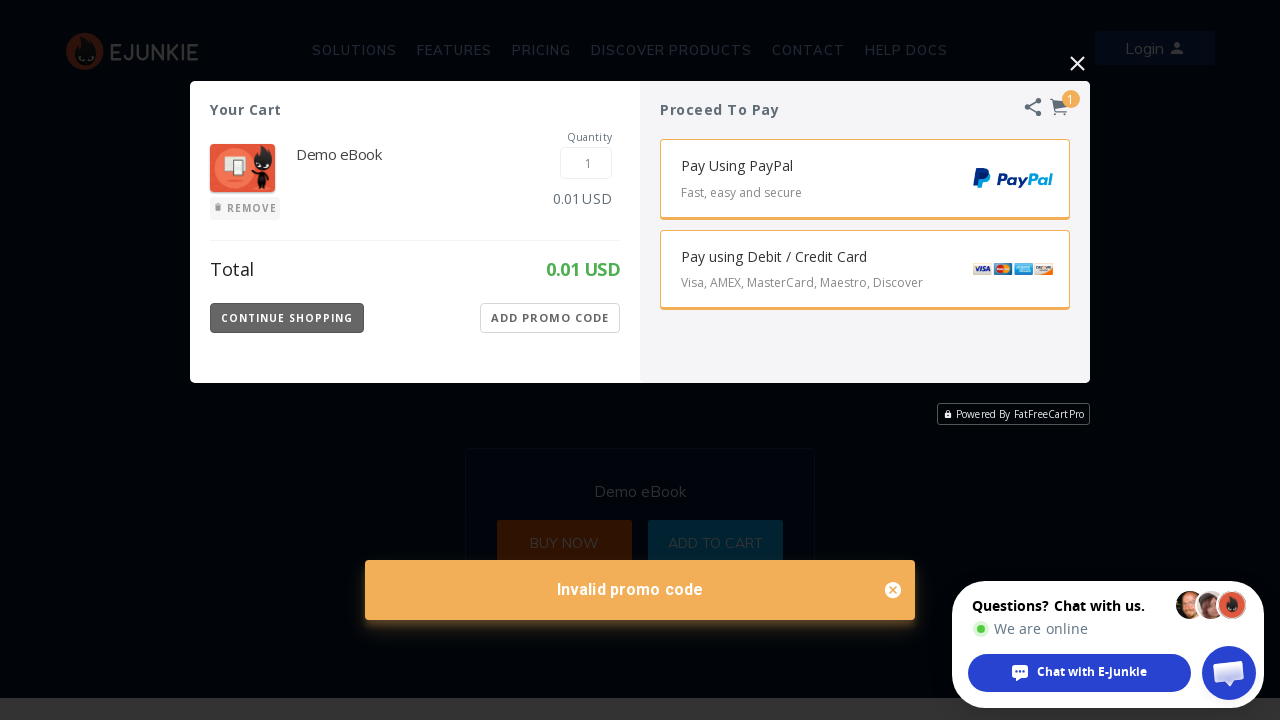